Tests JavaScript alert handling by triggering alerts, verifying their text, and accepting/dismissing them

Starting URL: https://rahulshettyacademy.com/AutomationPractice/

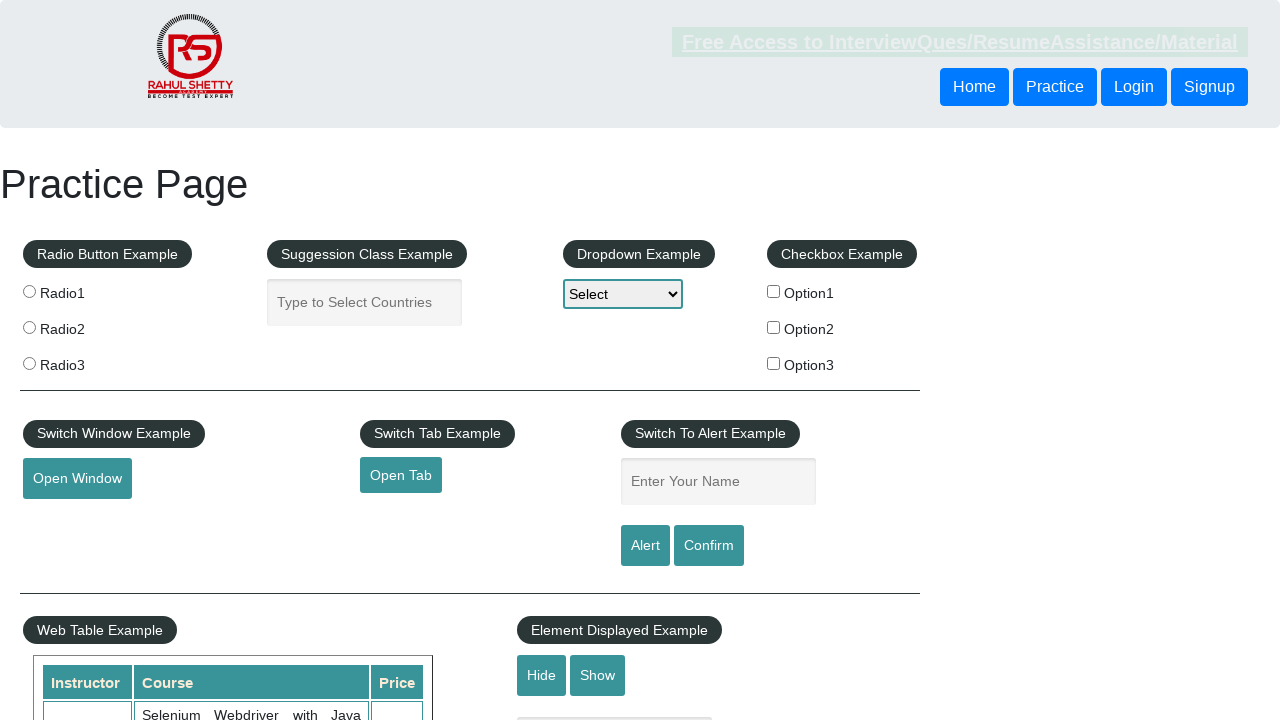

Filled name field with 'Daniyar' on #name
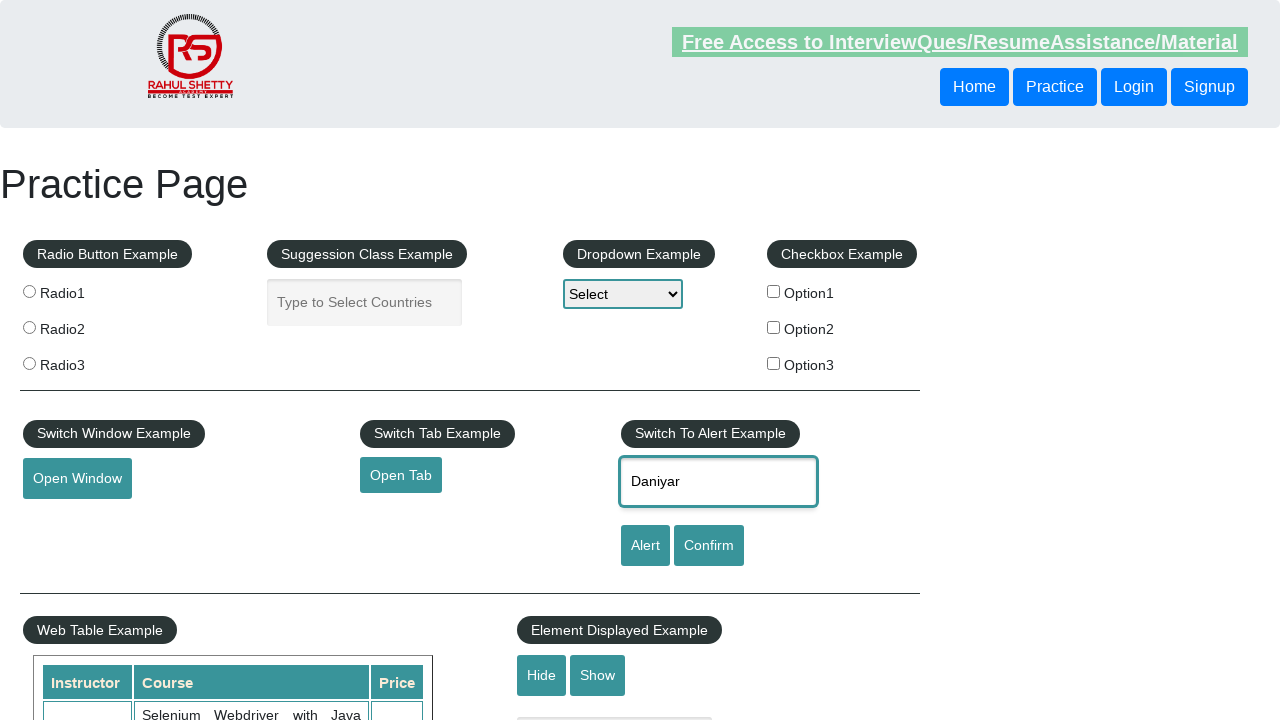

Clicked alert button to trigger JavaScript alert at (645, 546) on #alertbtn
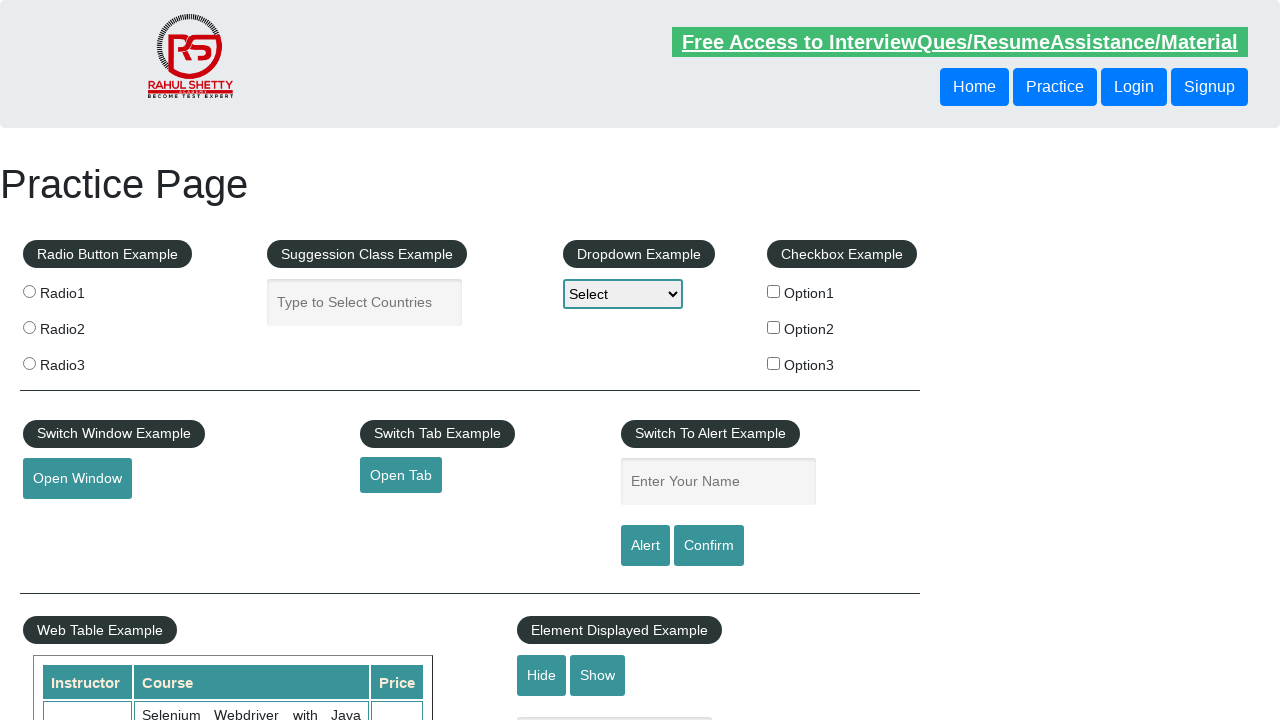

Set up dialog handler to accept alerts
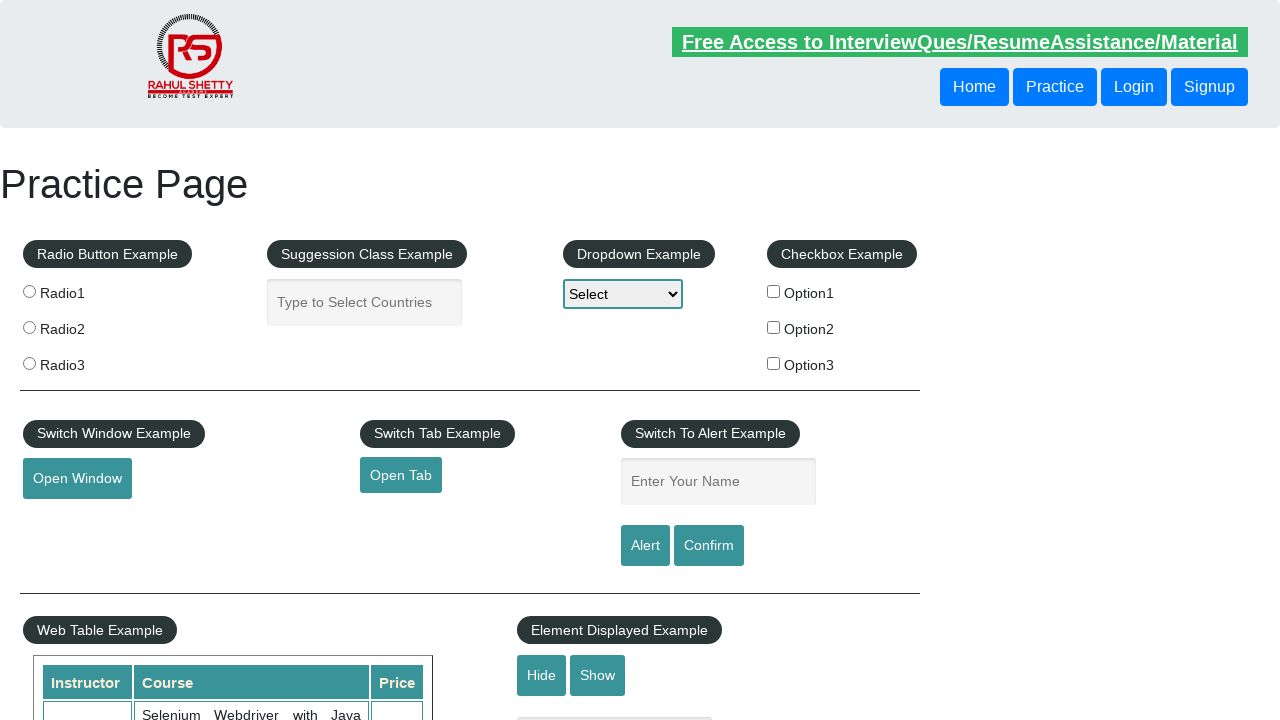

Waited 500ms for alert to be handled
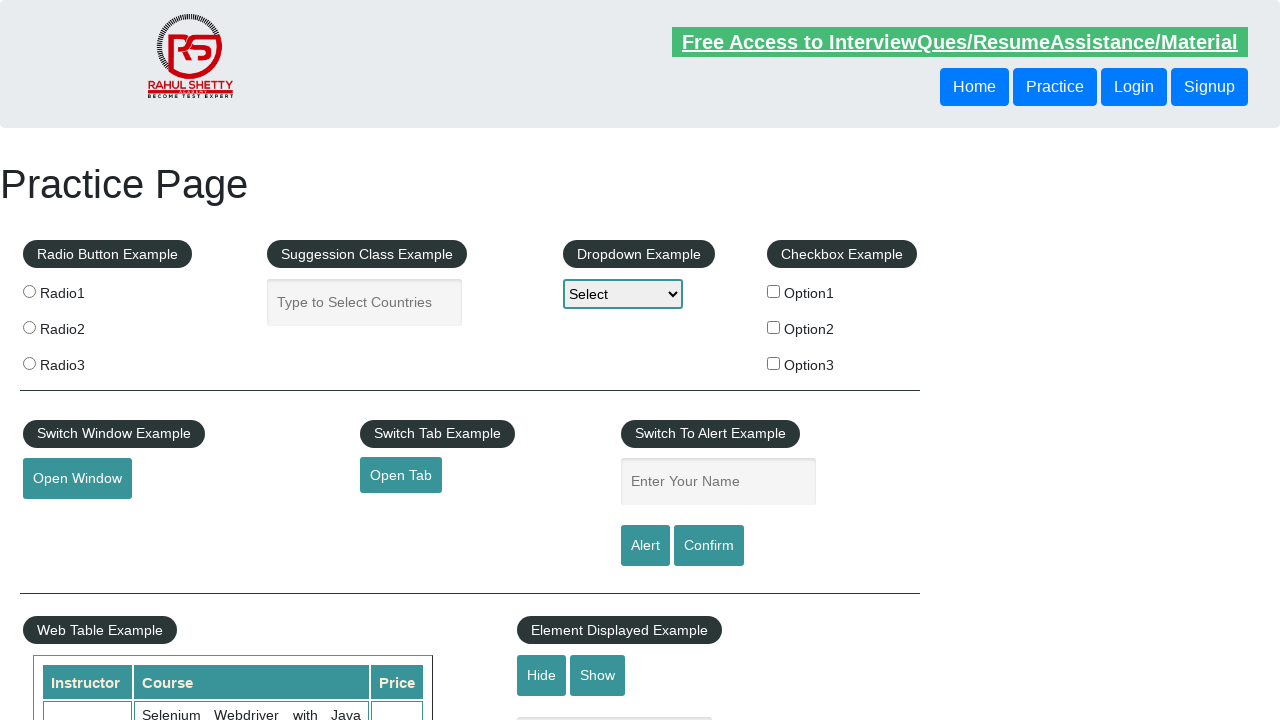

Clicked confirm button to trigger confirmation dialog at (709, 546) on #confirmbtn
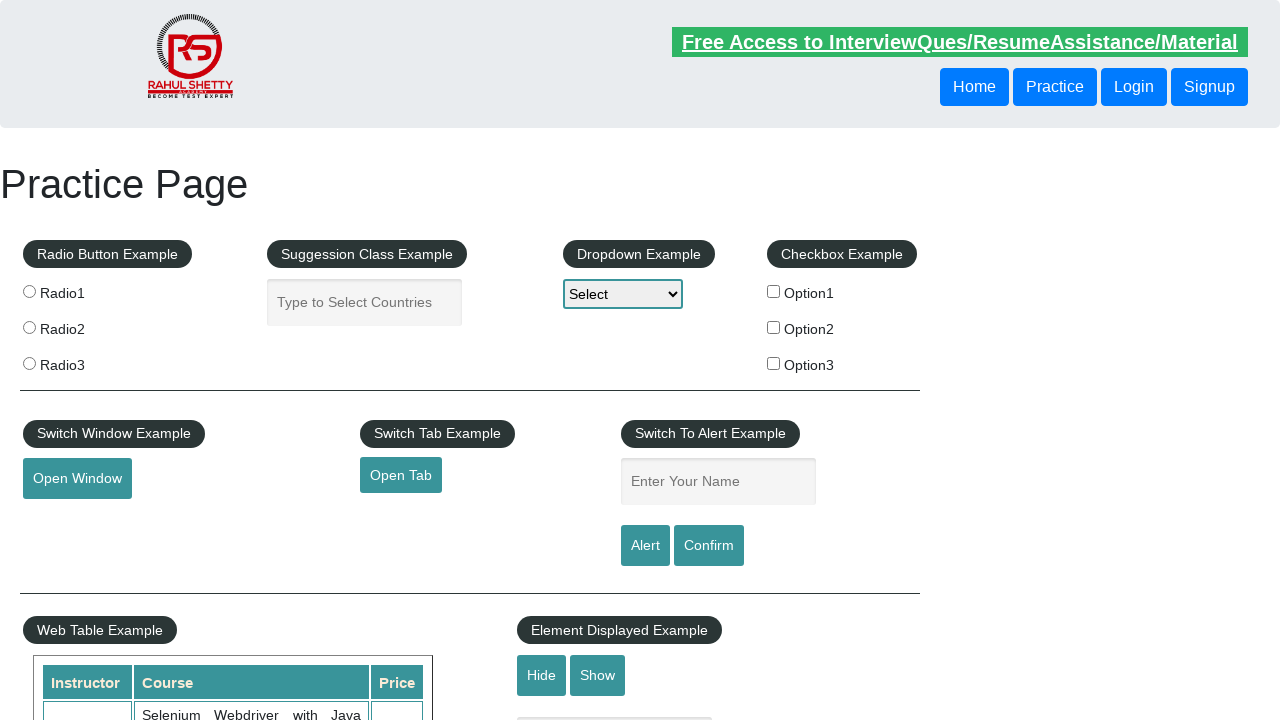

Set up dialog handler to dismiss confirmation dialogs
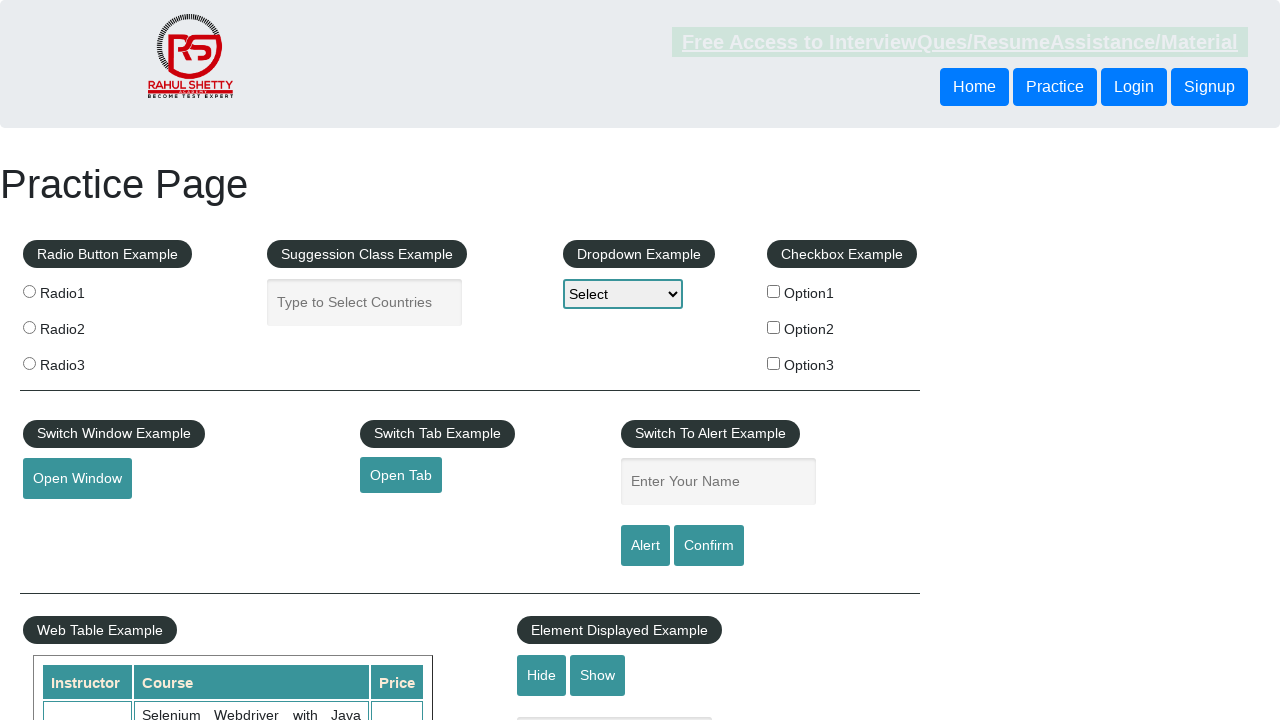

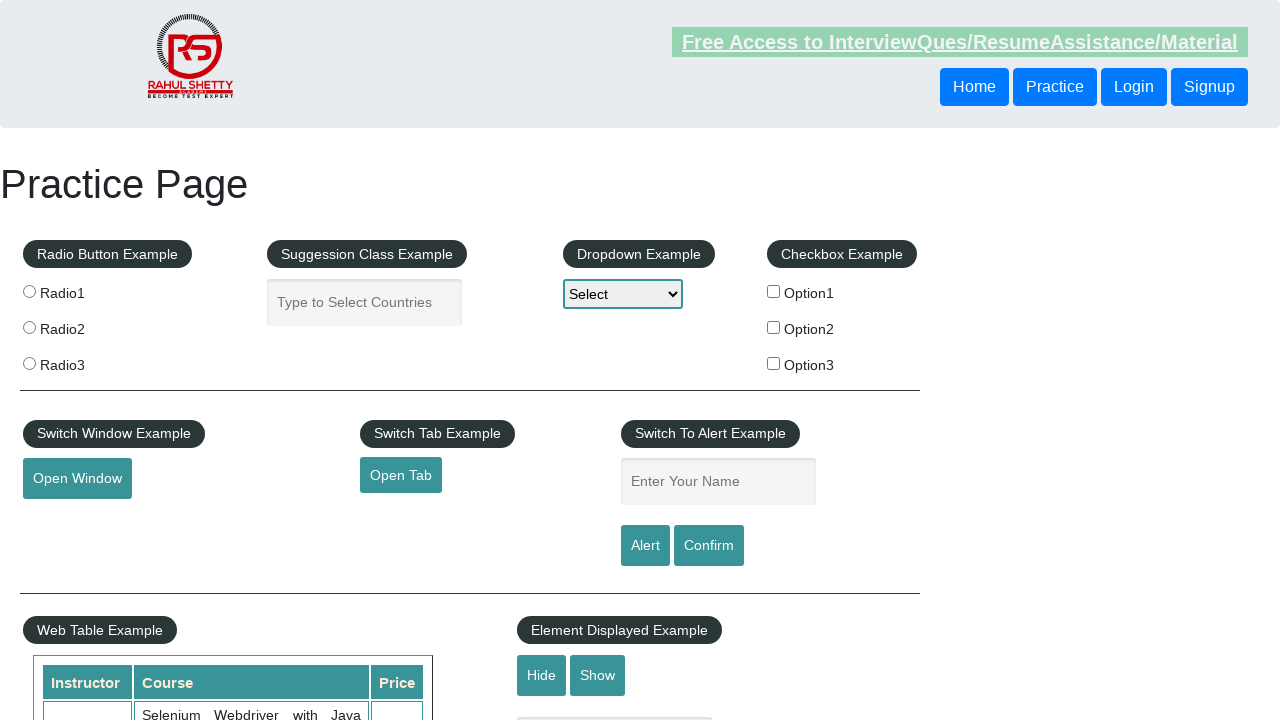